Tests dynamic element addition and removal by clicking Add Element button to create a Delete button, then clicking Delete to remove it while handling StaleElementReferenceException

Starting URL: https://practice.cydeo.com/add_remove_elements/

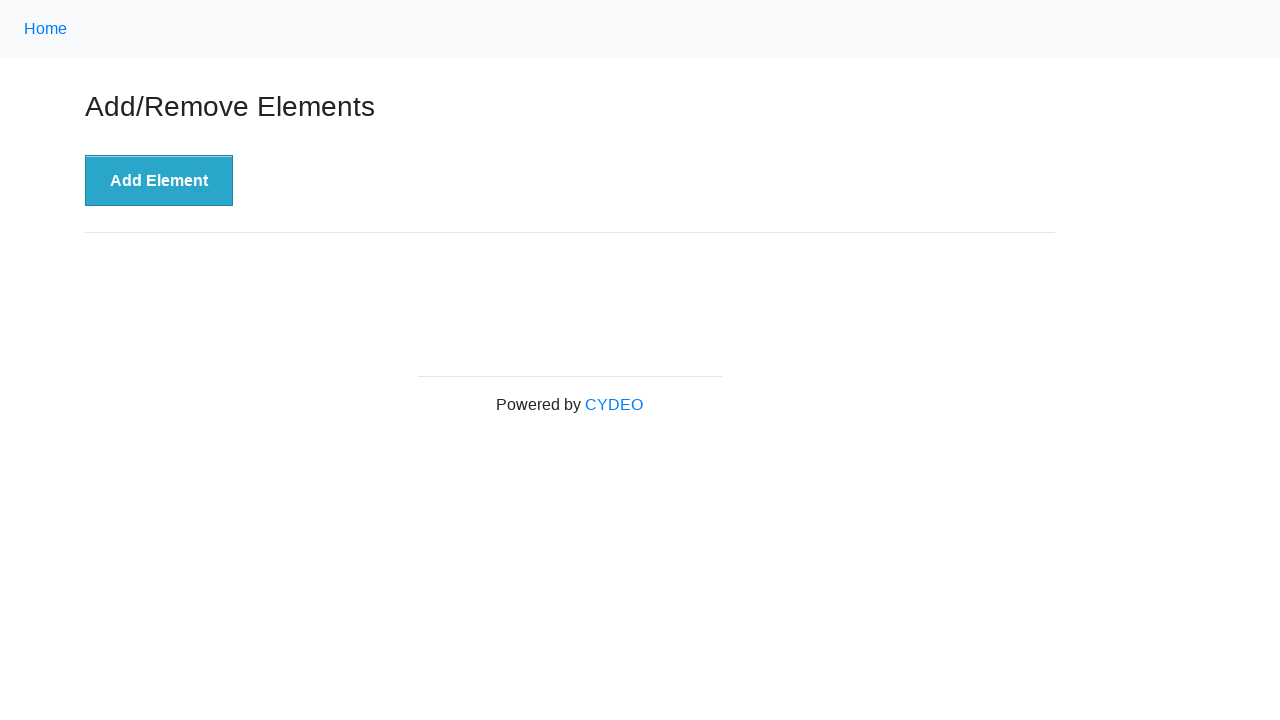

Clicked 'Add Element' button to create a Delete button at (159, 181) on xpath=//div[@class='example']/button
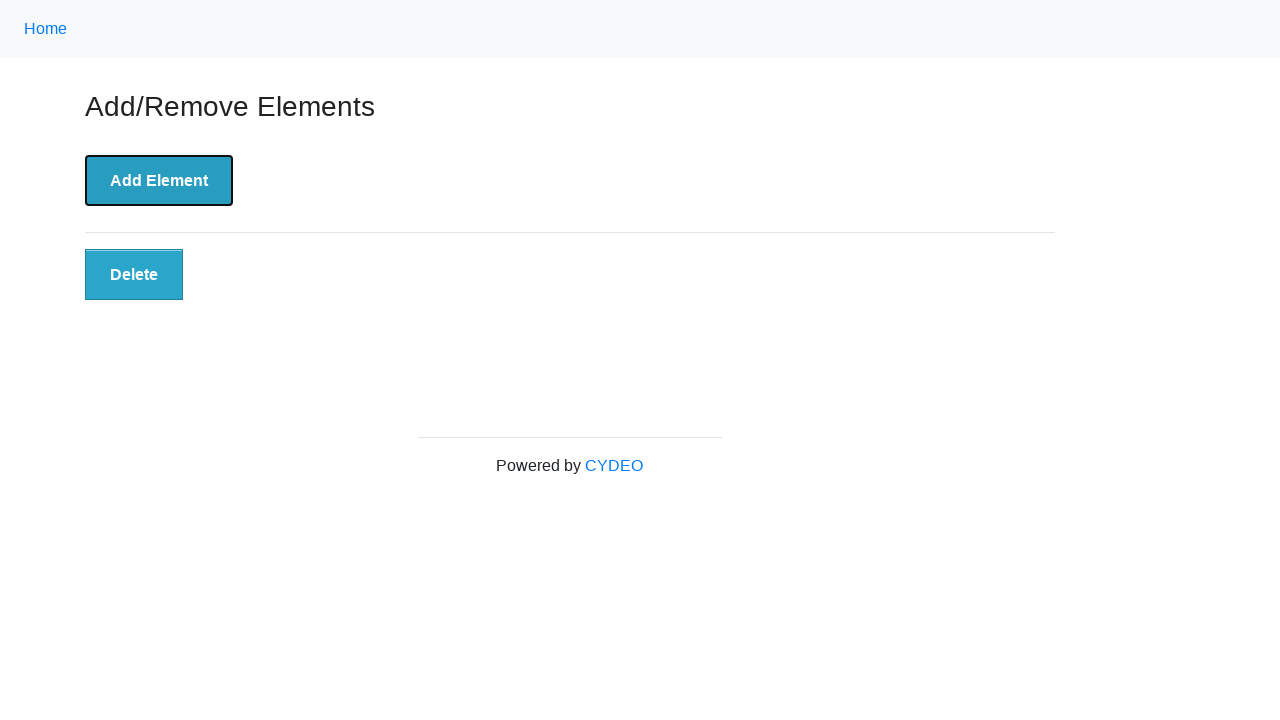

Delete button appeared after Add Element was clicked
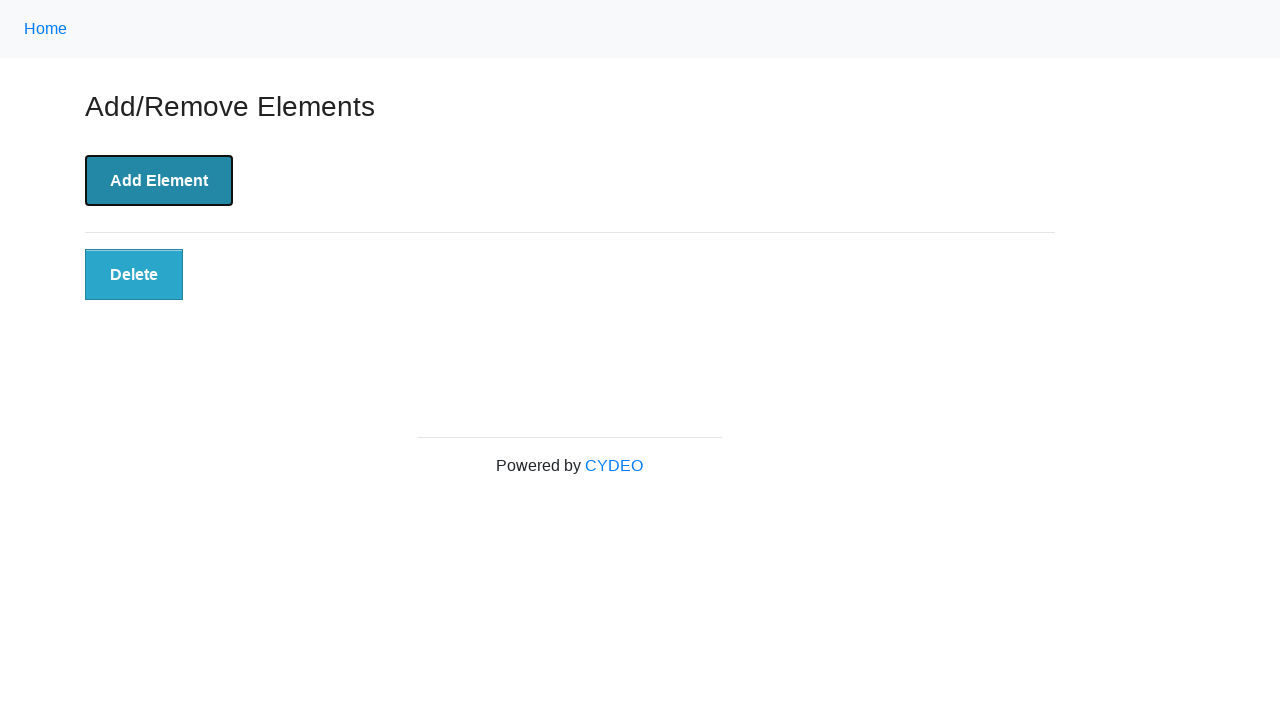

Verified Delete button is visible
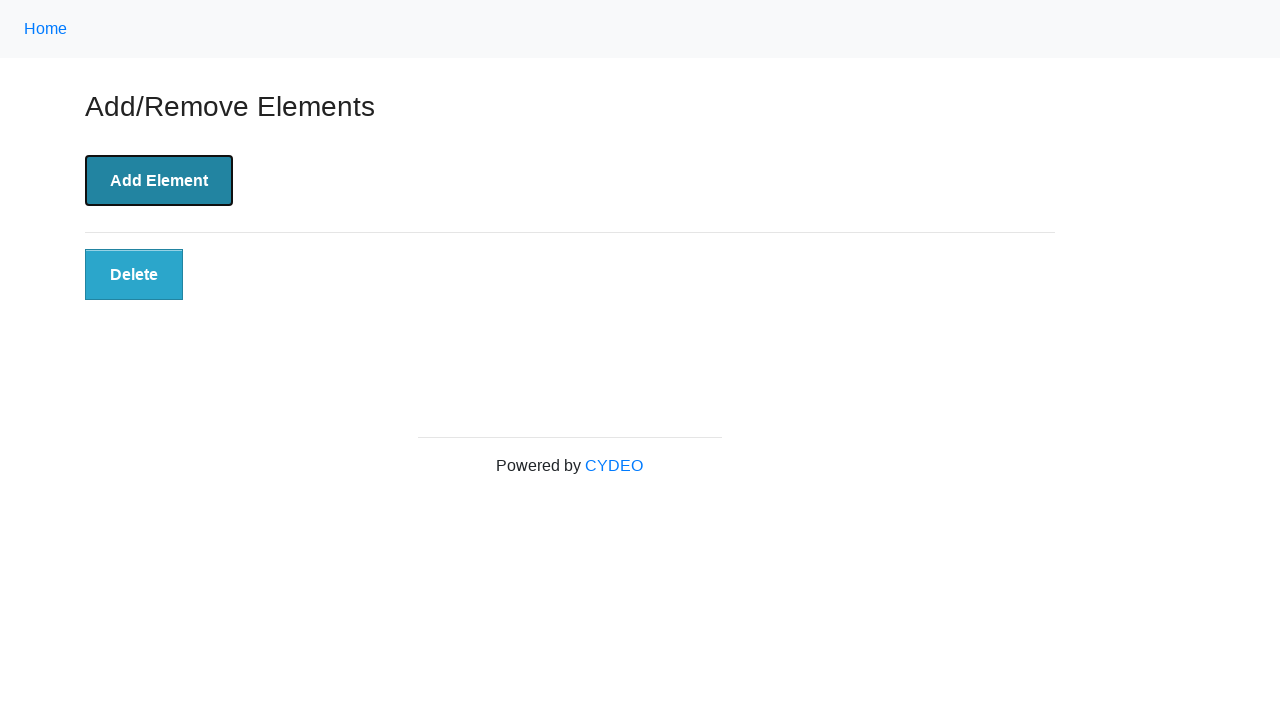

Clicked Delete button to remove it at (134, 275) on xpath=//div[@id='elements']/button
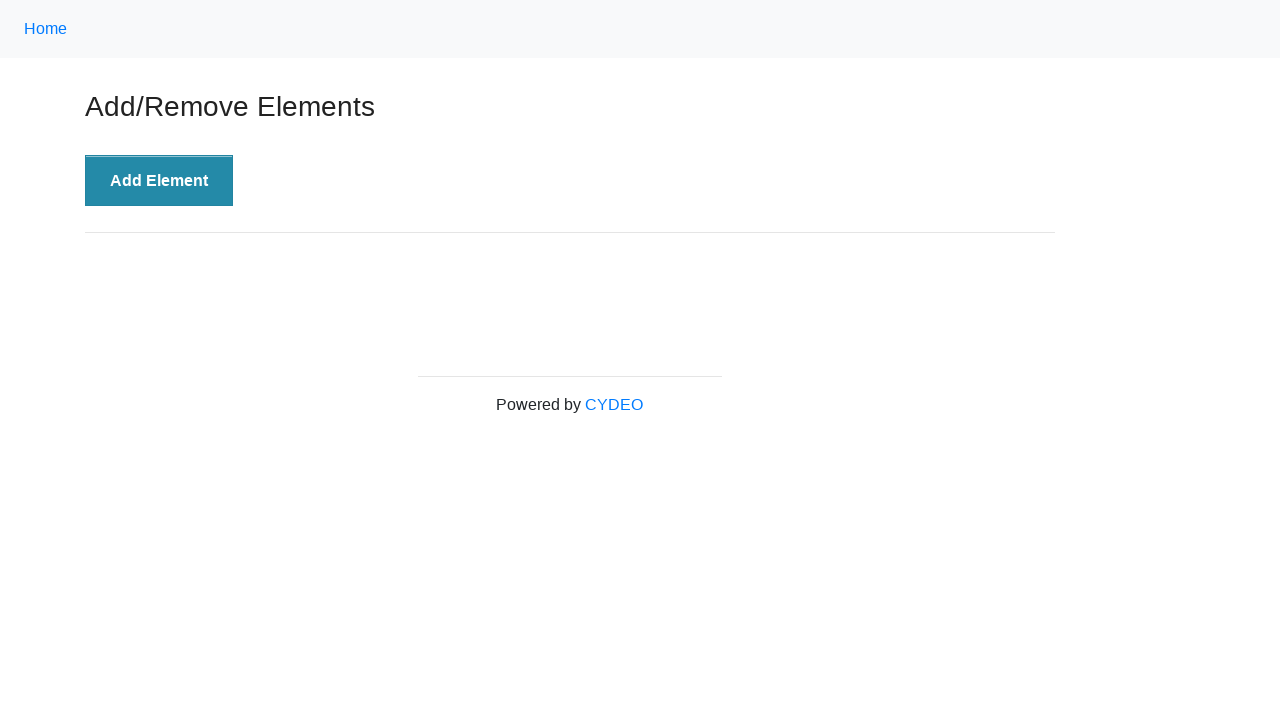

Verified Delete button no longer exists after being clicked
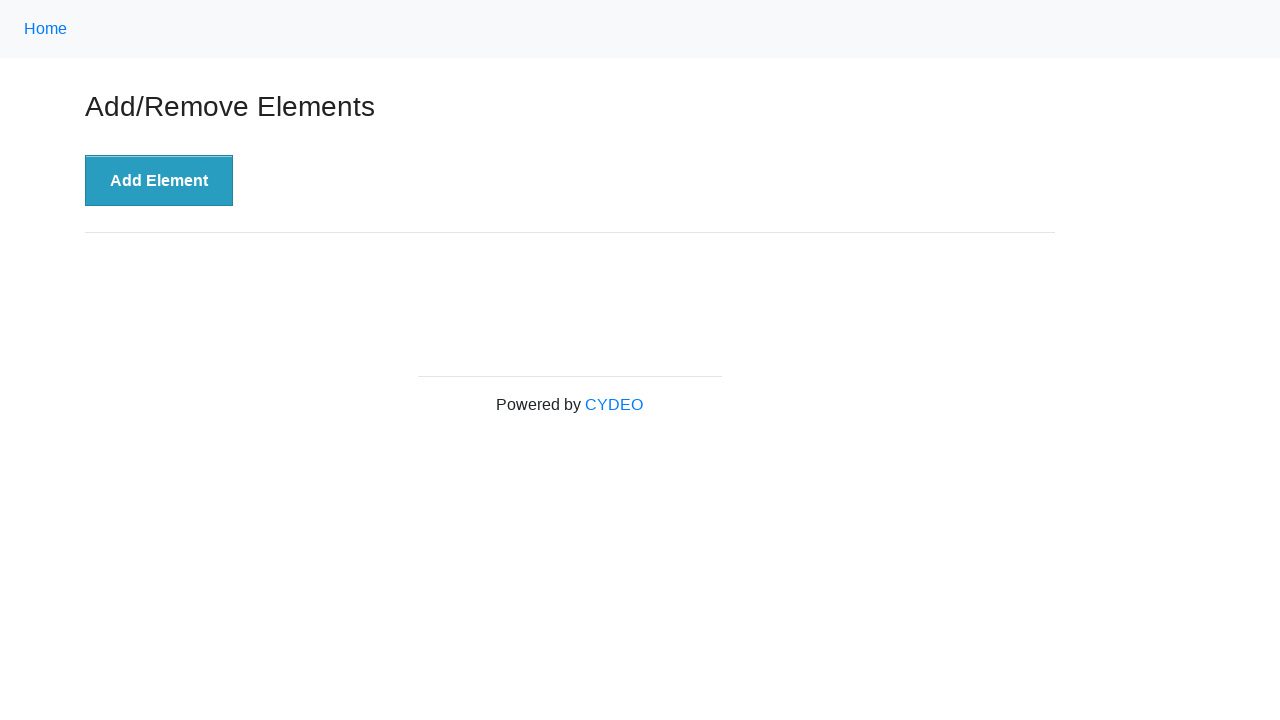

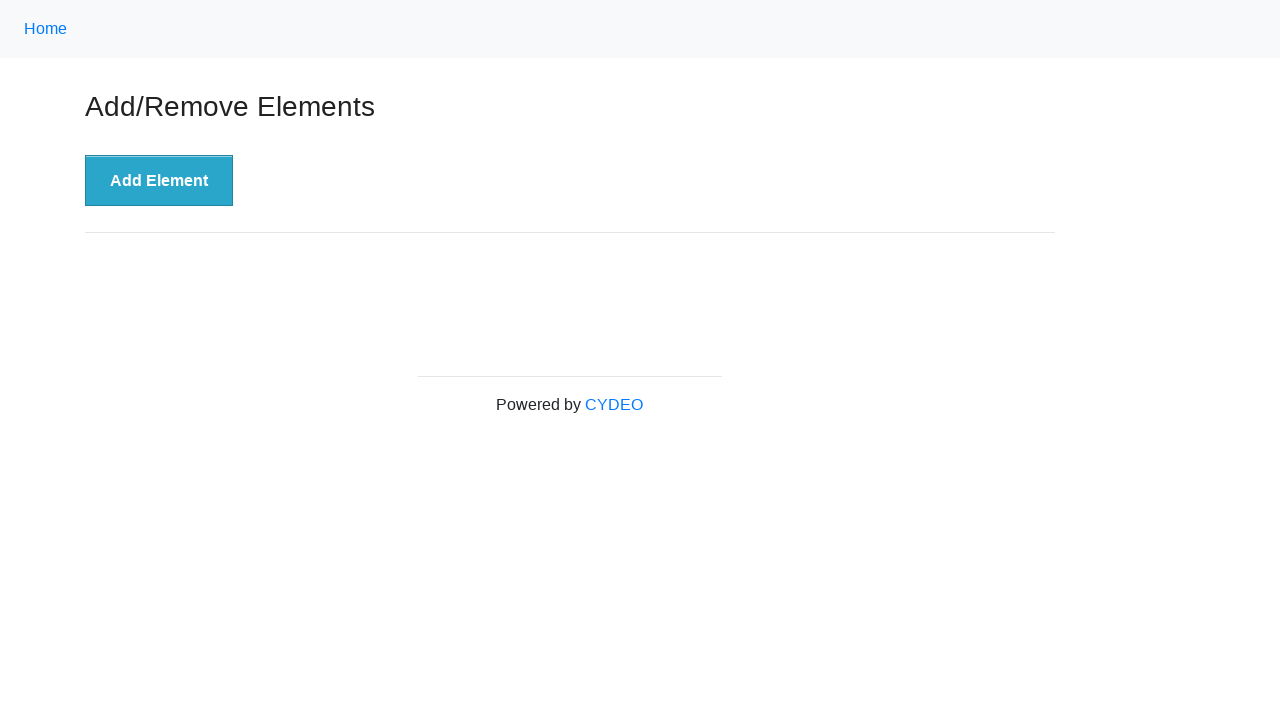